Navigates to GlobalSQA website and waits for the page to load completely

Starting URL: https://www.globalsqa.com/

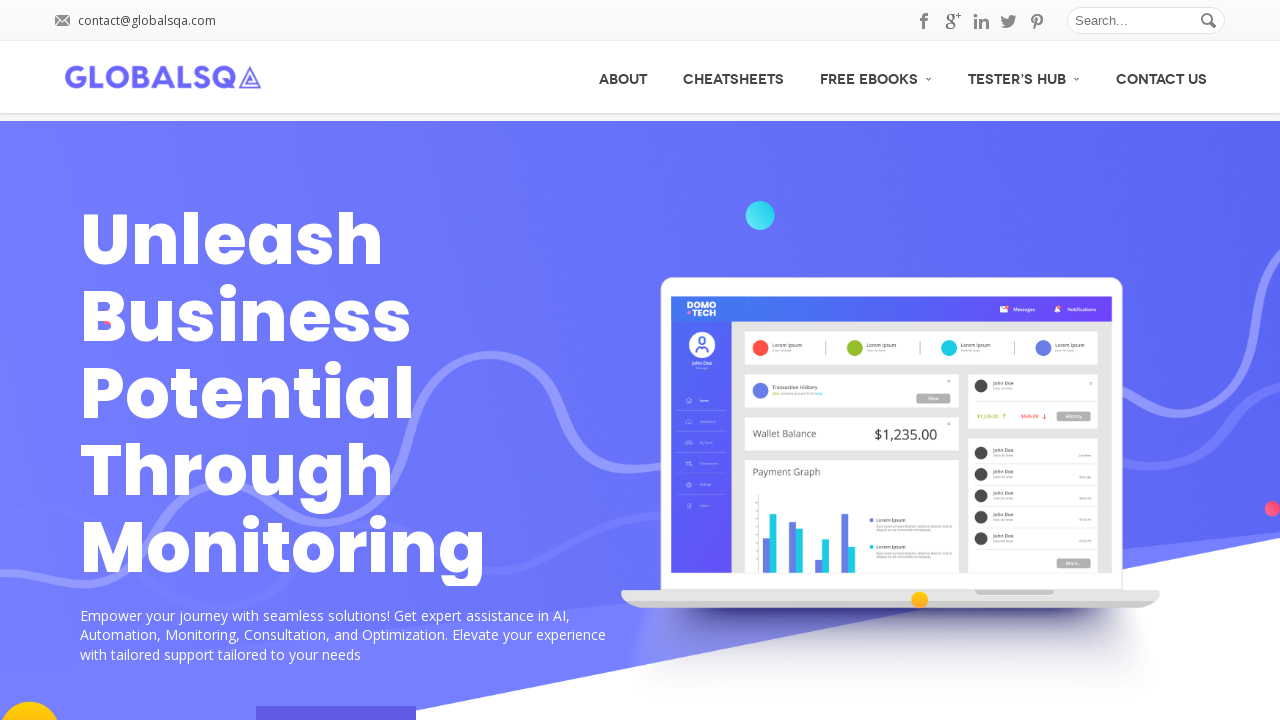

Navigated to GlobalSQA website
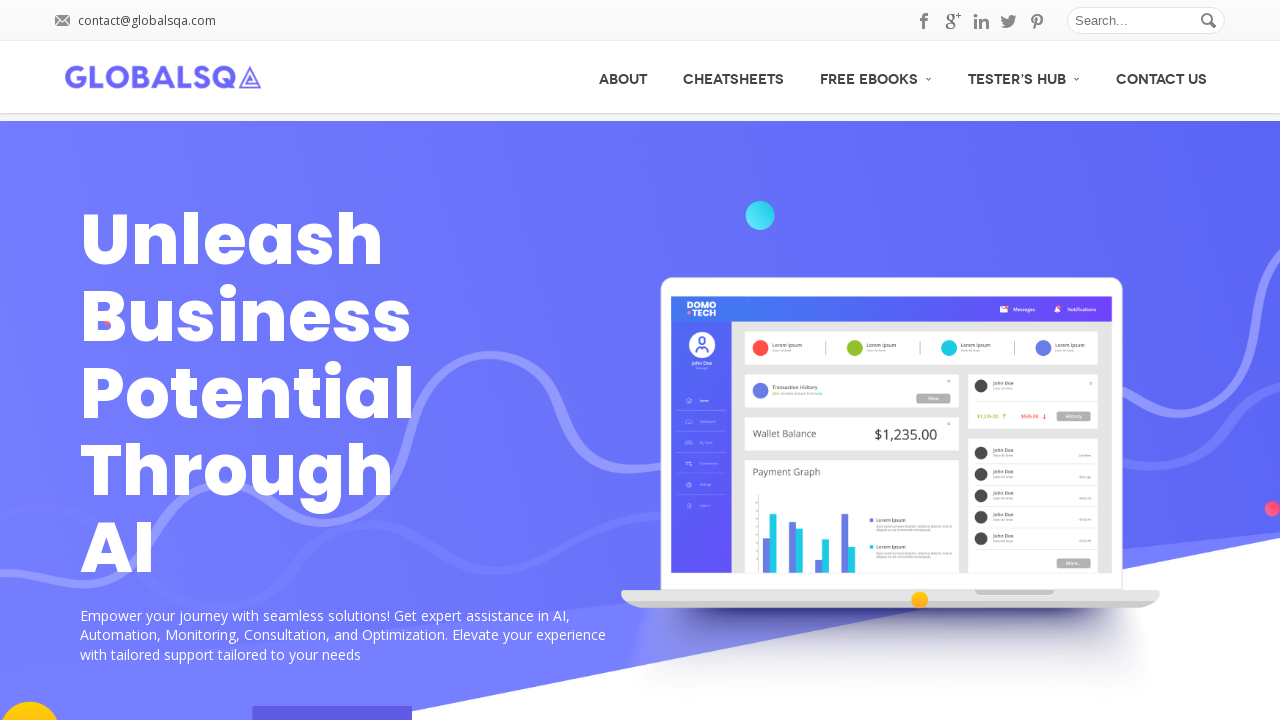

Page loaded completely with networkidle state
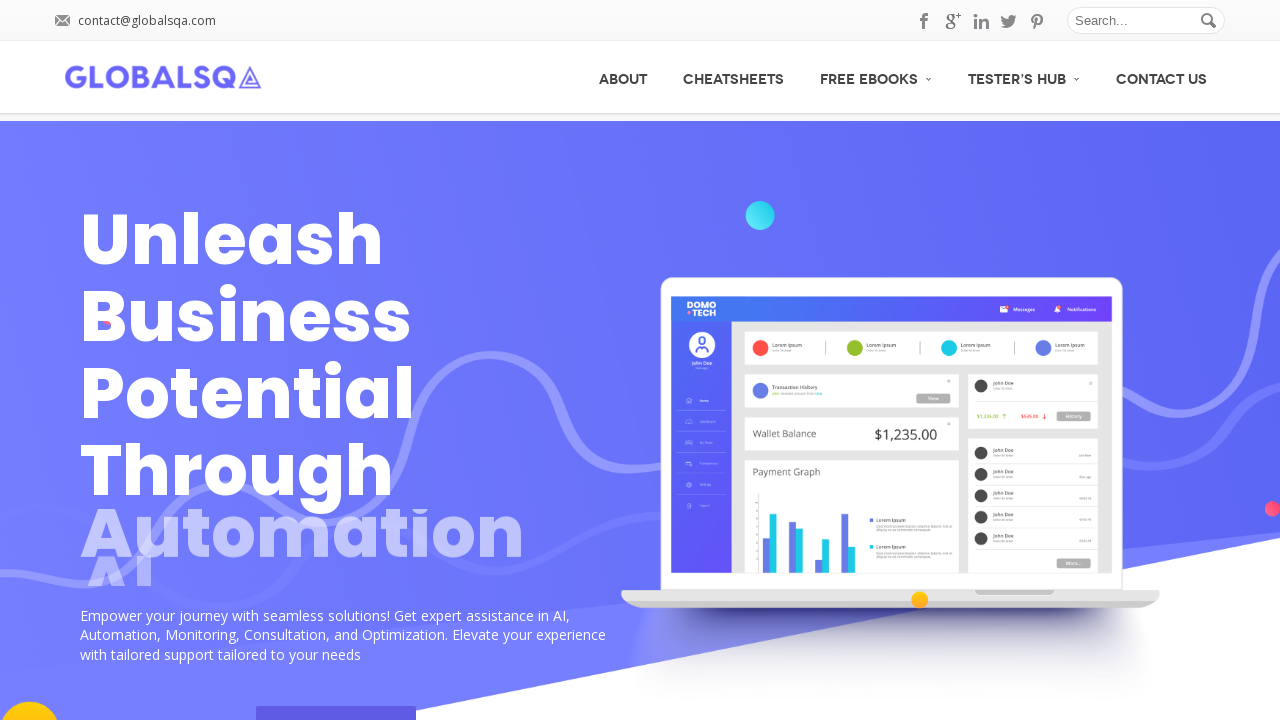

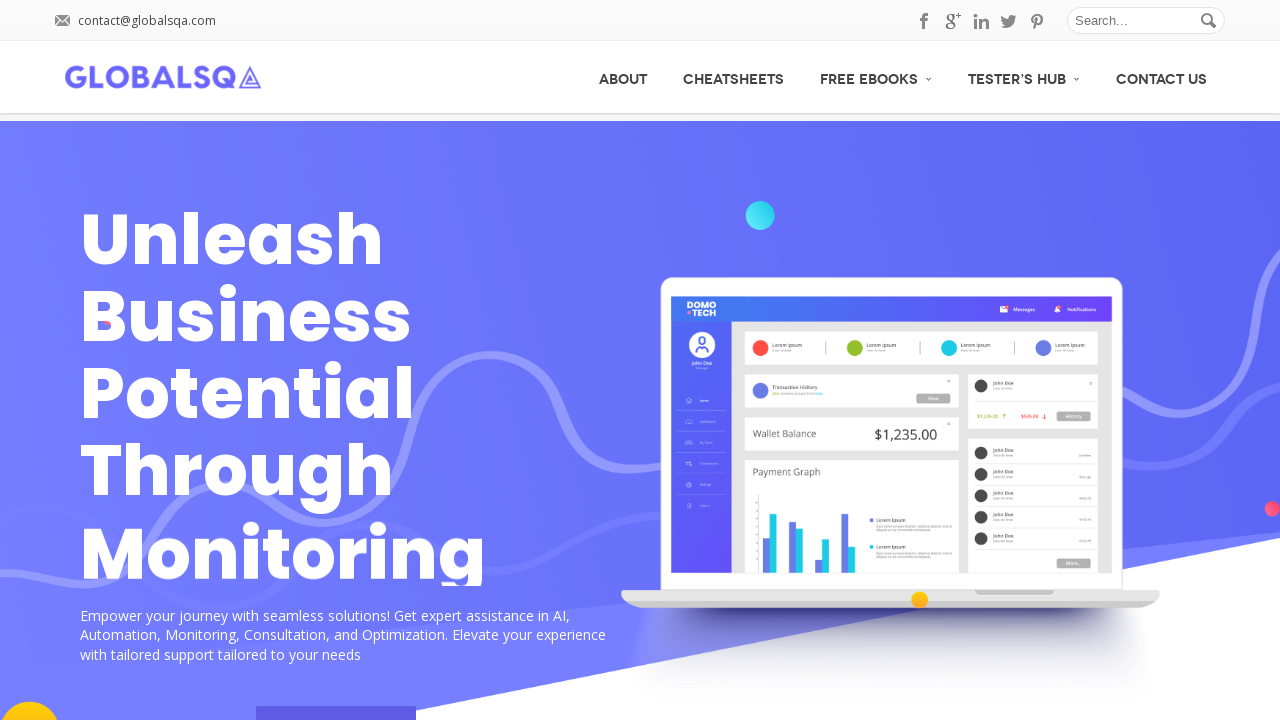